Tests filling only the minimum required fields in the practice form and verifies the confirmation modal appears with correct data

Starting URL: https://demoqa.com/automation-practice-form

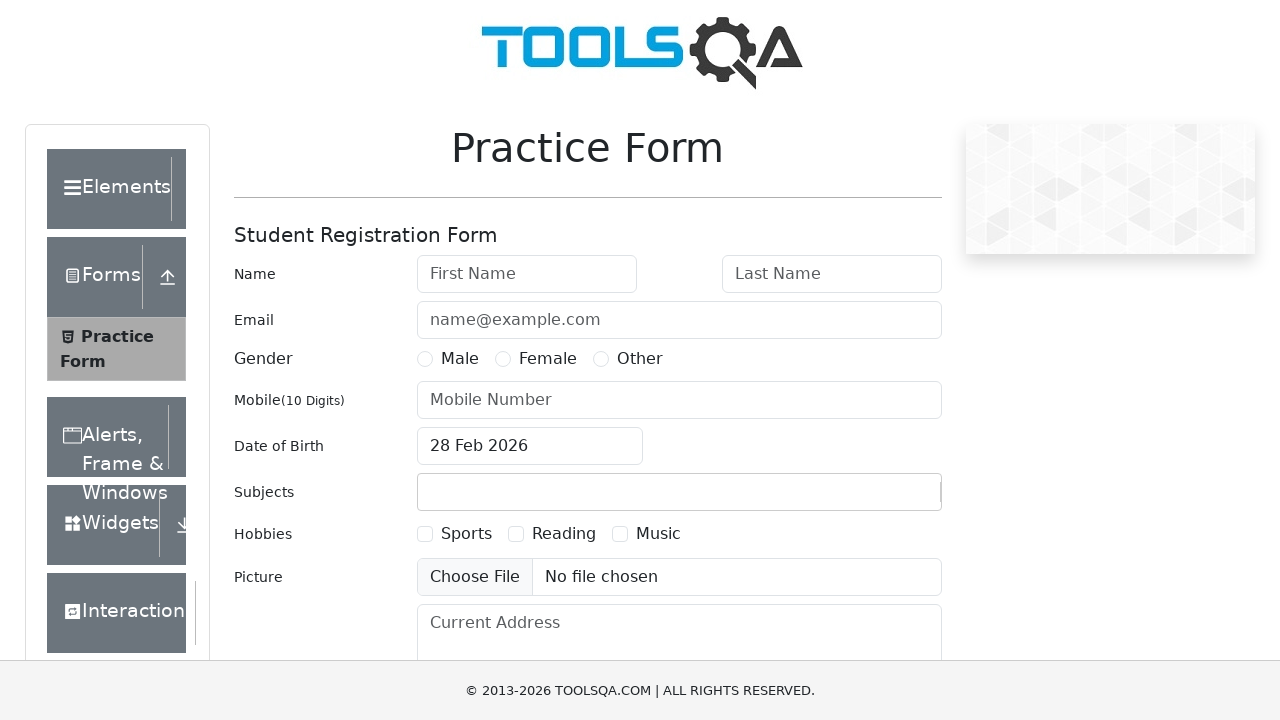

Filled first name field with 'Ivan' on #firstName
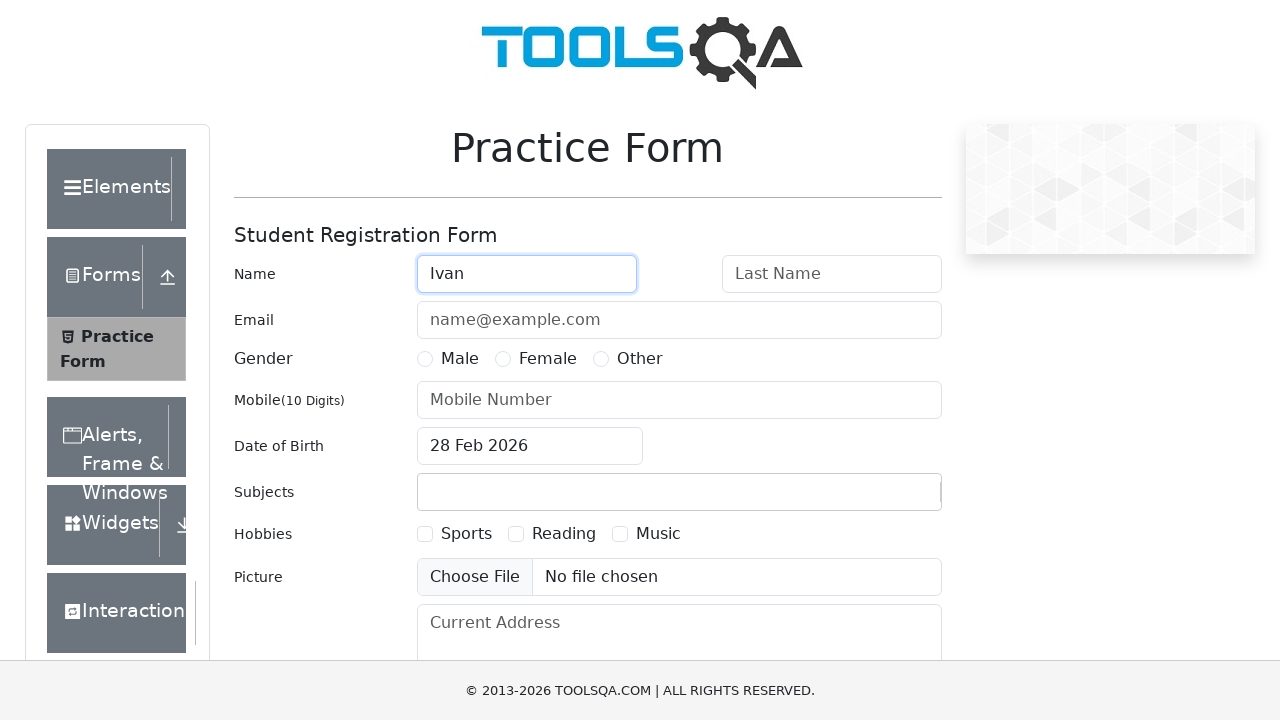

Filled last name field with 'Minaev' on #lastName
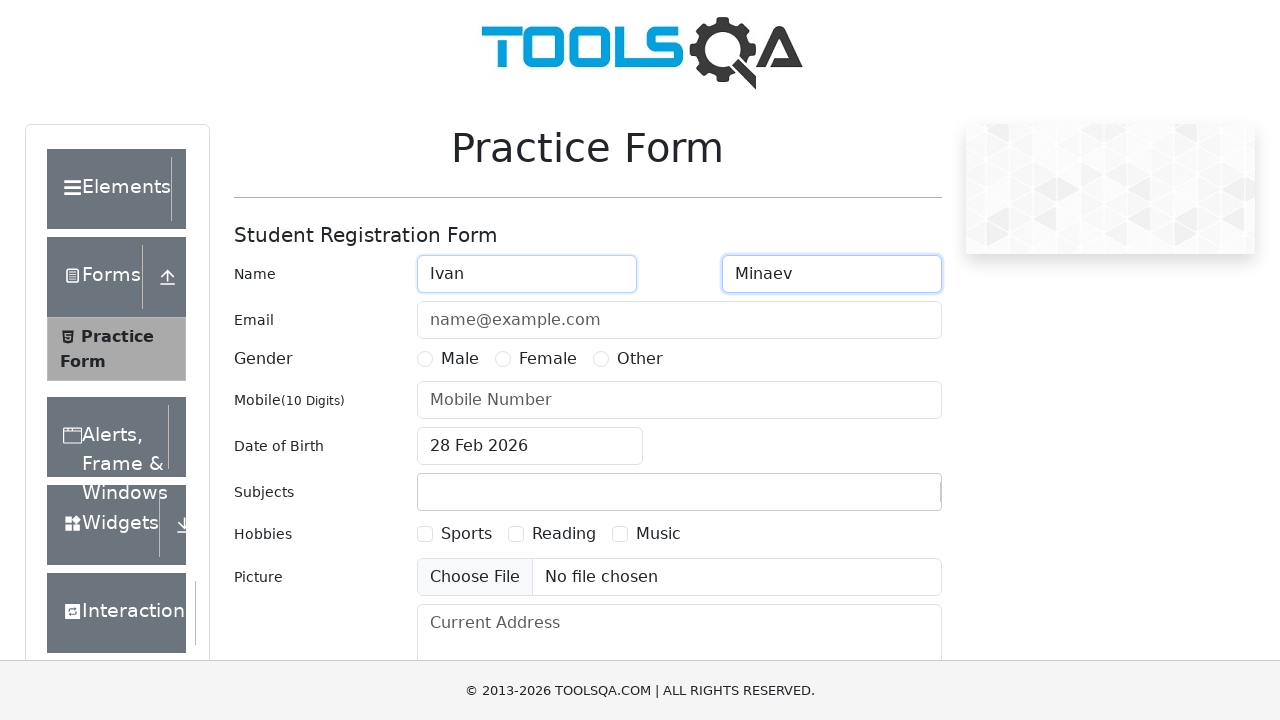

Filled email field with 'minaevi@mail.ru' on #userEmail
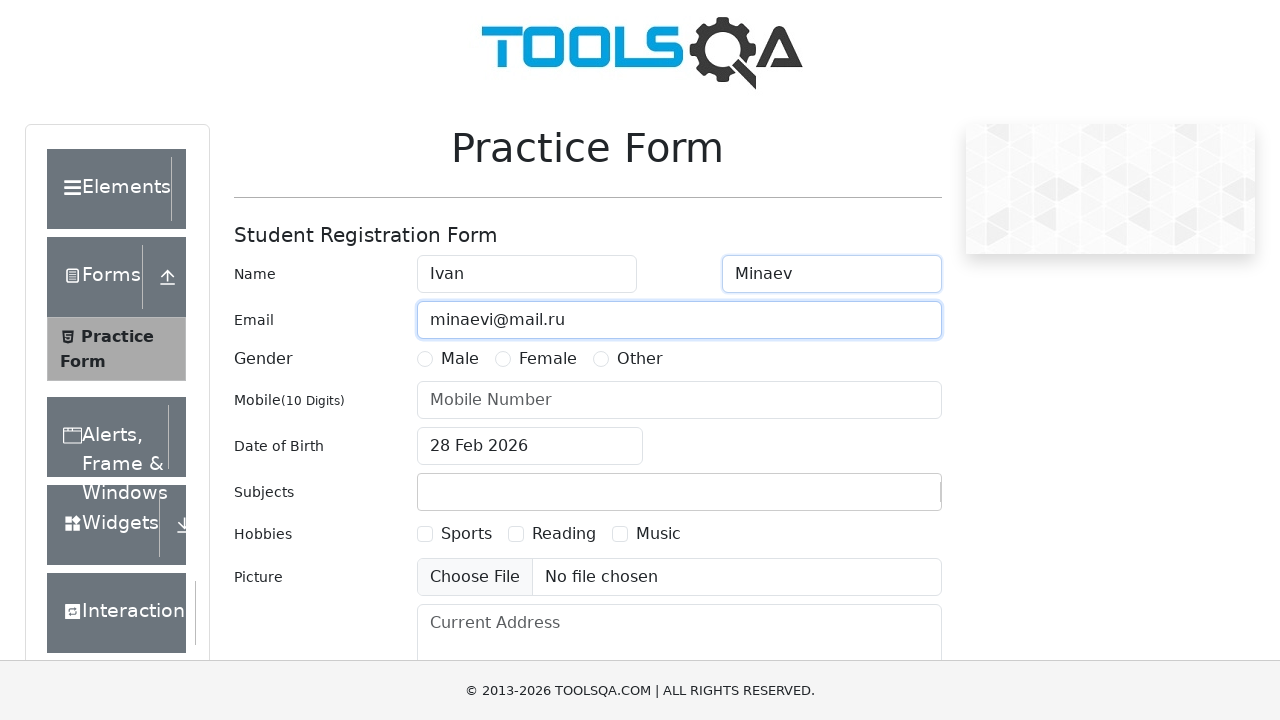

Filled mobile number field with '9008001122' on #userNumber
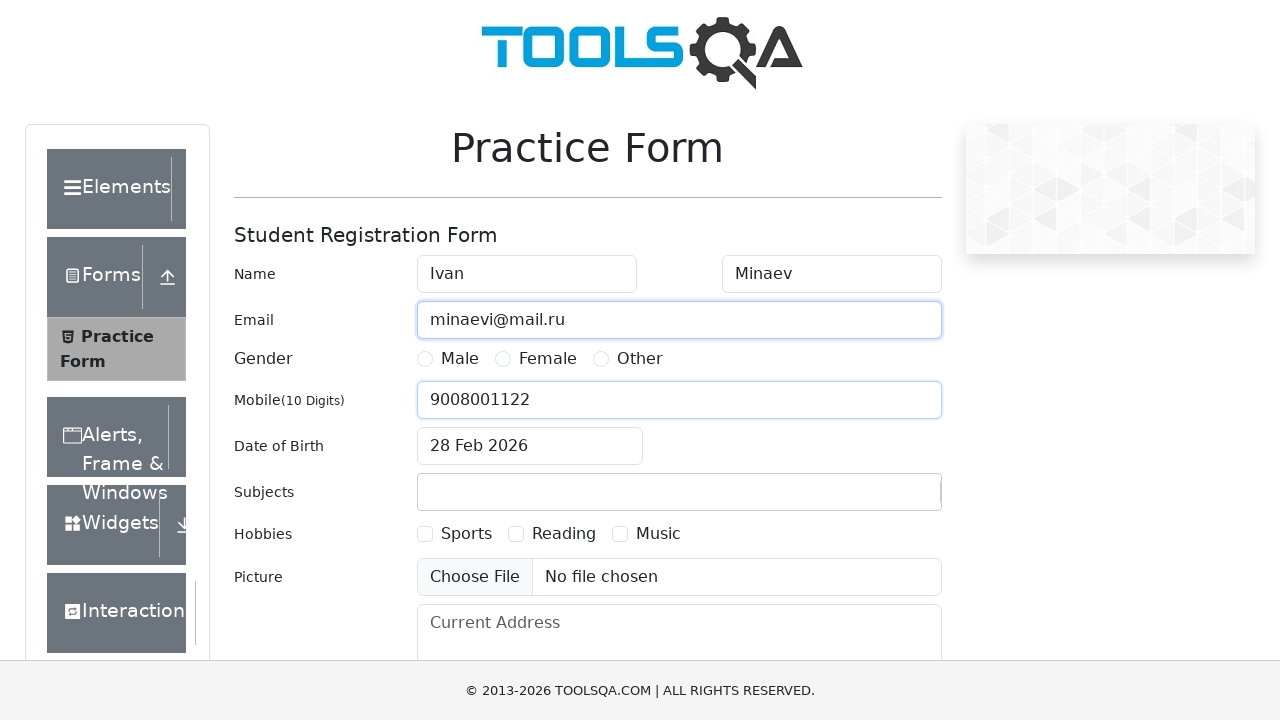

Clicked date of birth input to open date picker at (530, 446) on #dateOfBirthInput
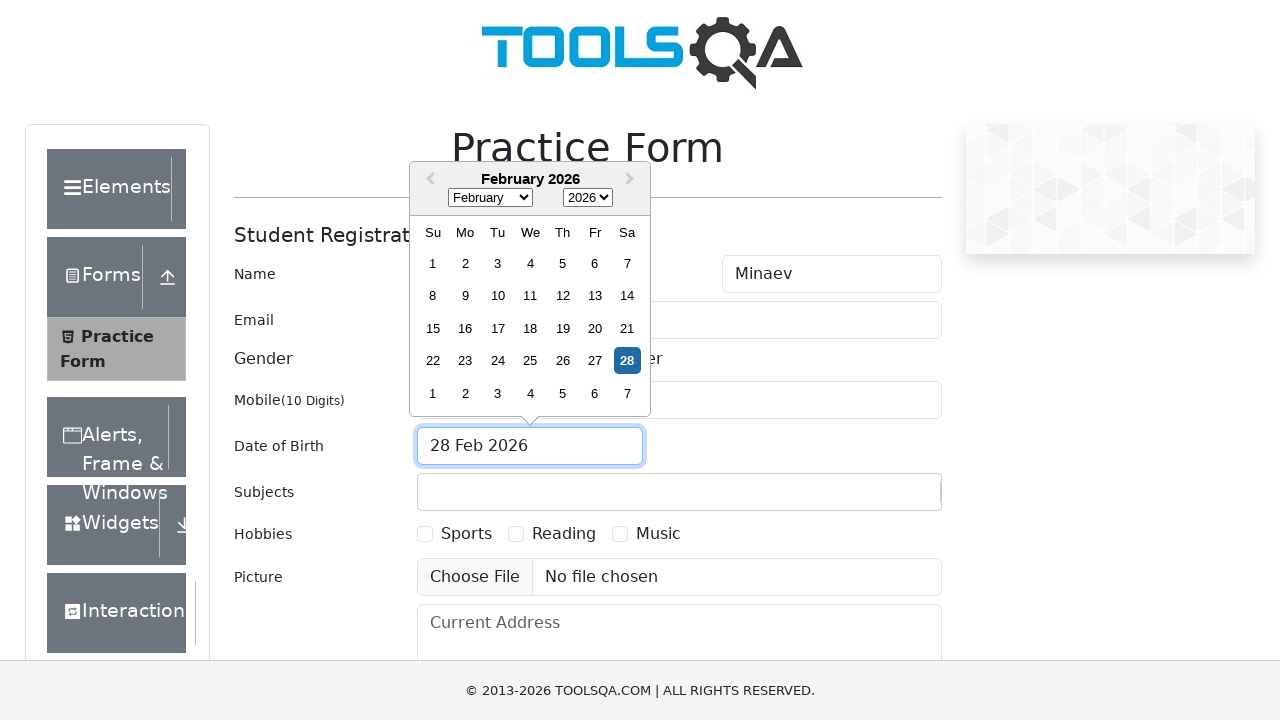

Selected January from month dropdown on .react-datepicker__month-select
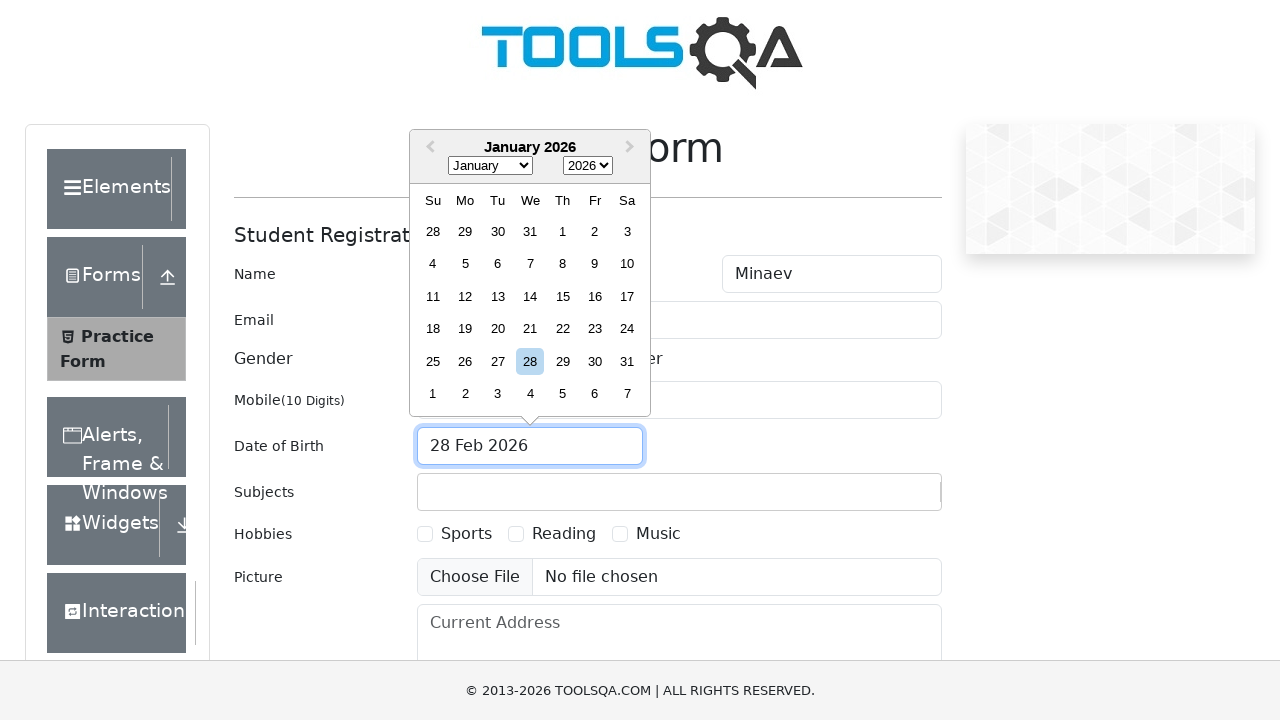

Selected 2000 from year dropdown on .react-datepicker__year-select
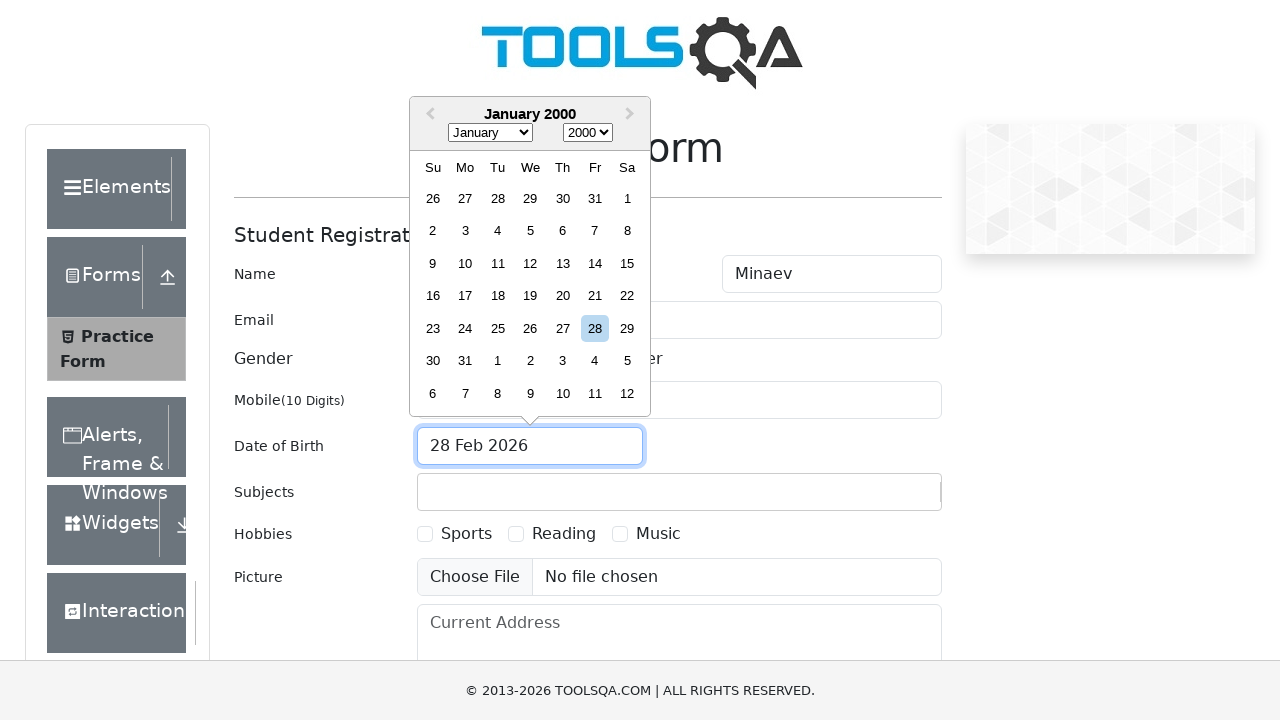

Selected day 12 from date picker at (530, 263) on .react-datepicker__day.react-datepicker__day--012
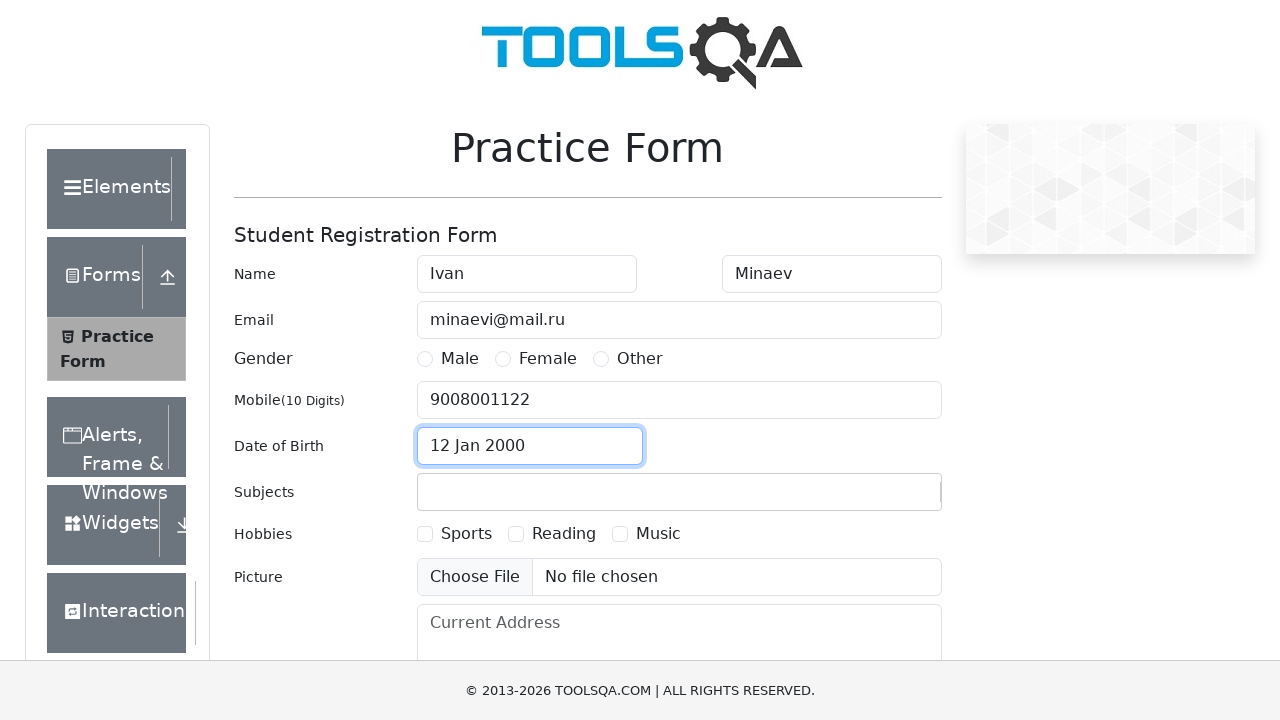

Selected female gender radio button at (548, 359) on [for='gender-radio-2']
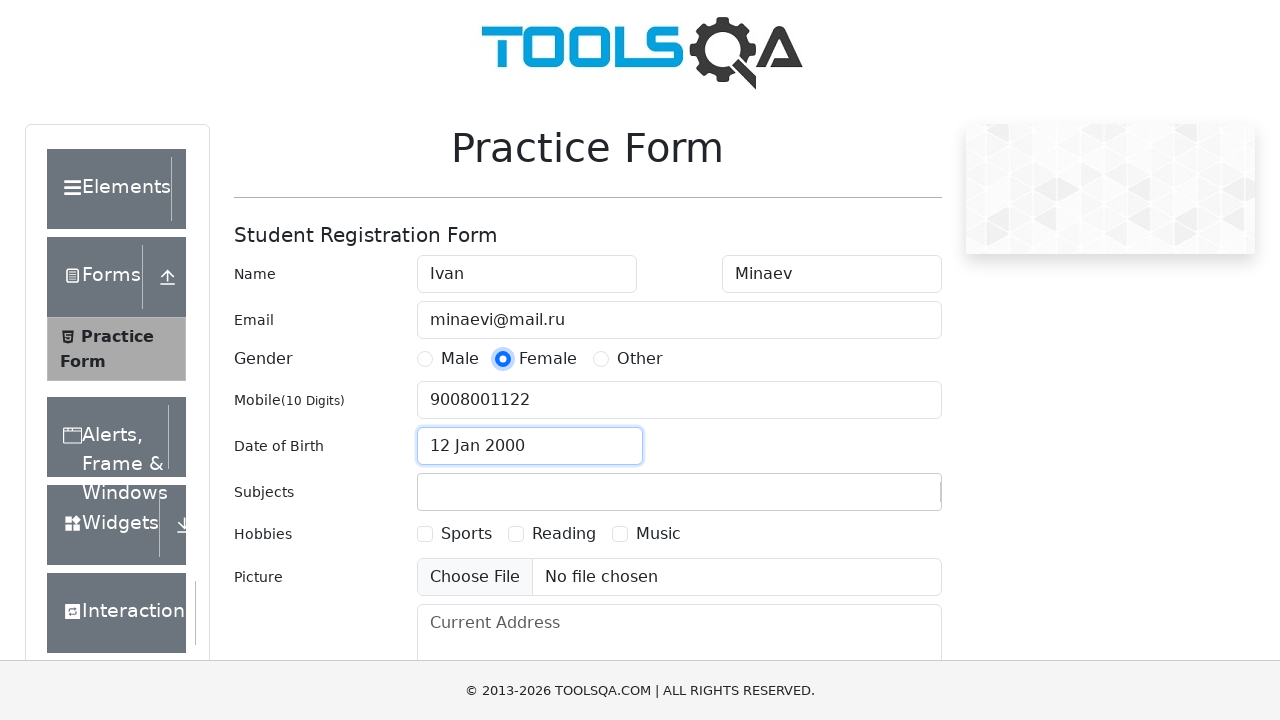

Submitted form by pressing Enter on submit button on #submit
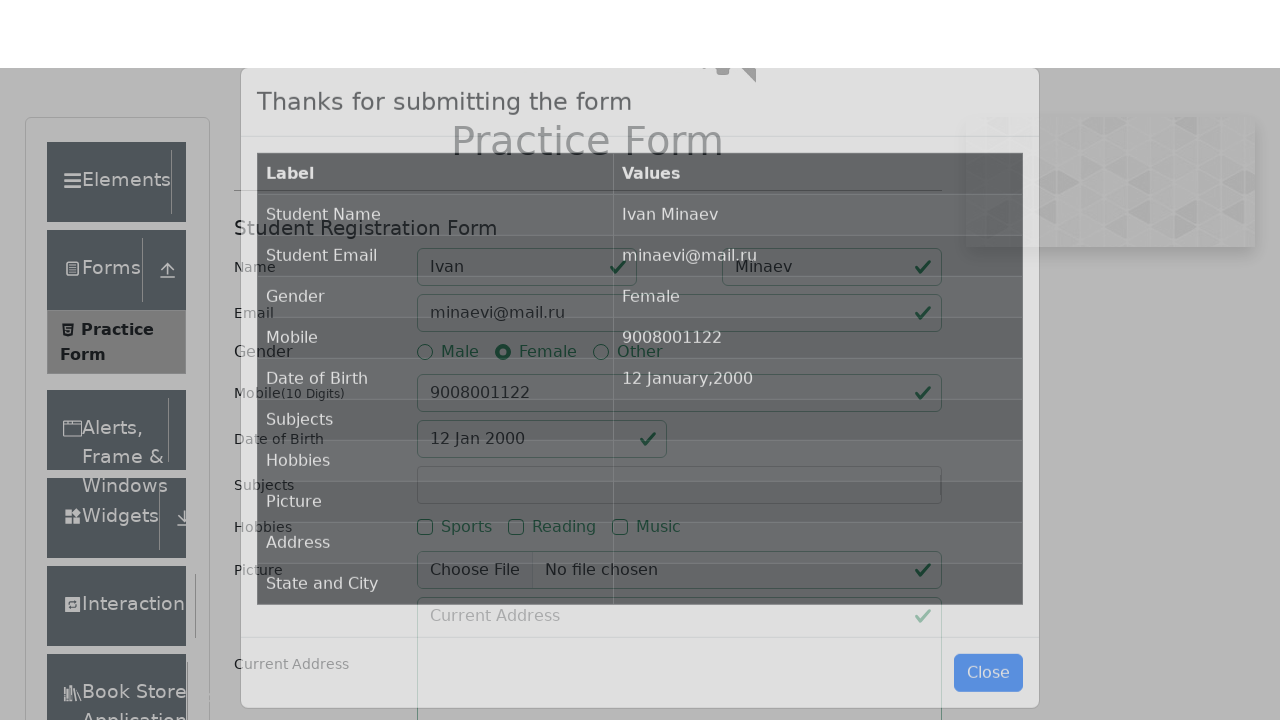

Confirmation modal appeared successfully
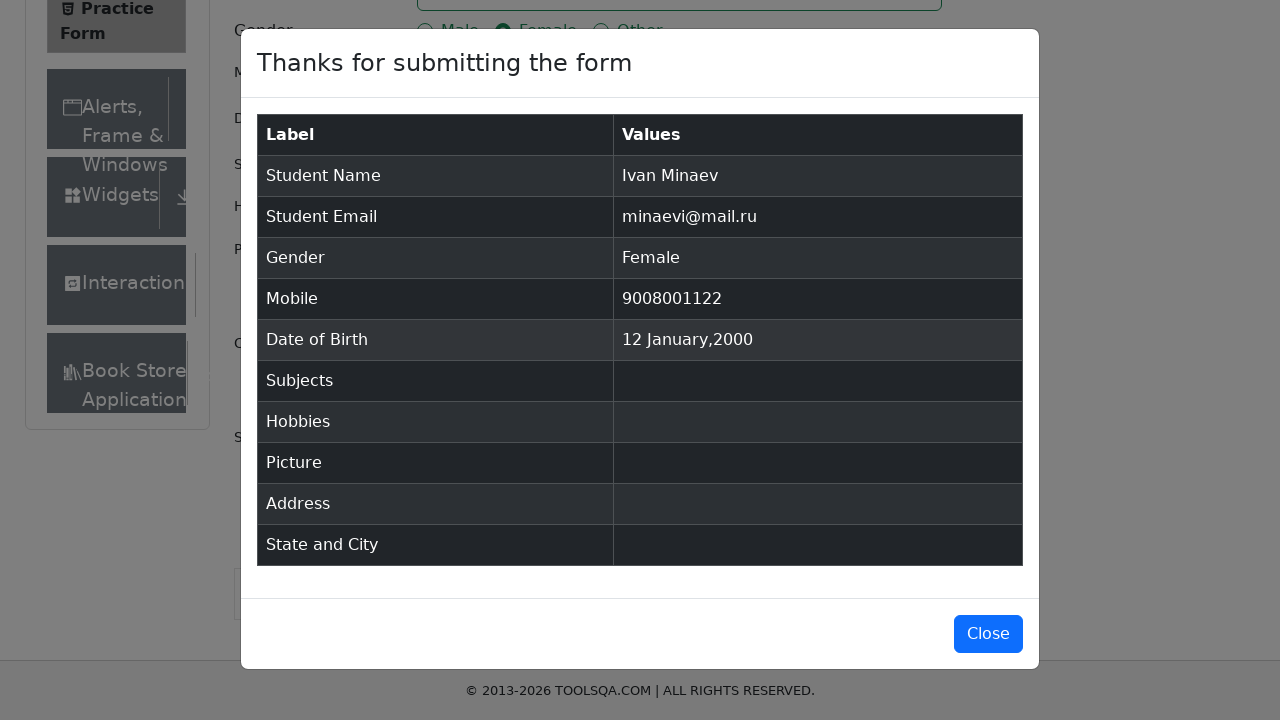

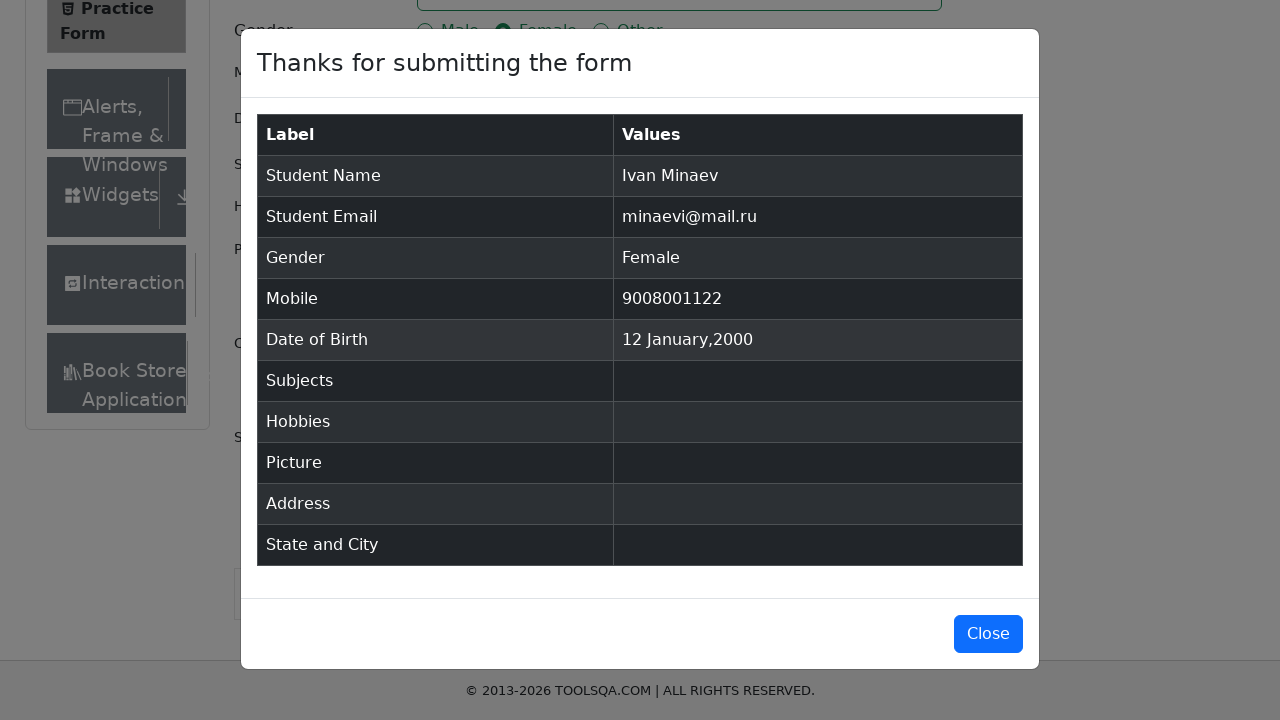